Tests placing an order without a month to verify form behavior.

Starting URL: https://www.demoblaze.com/

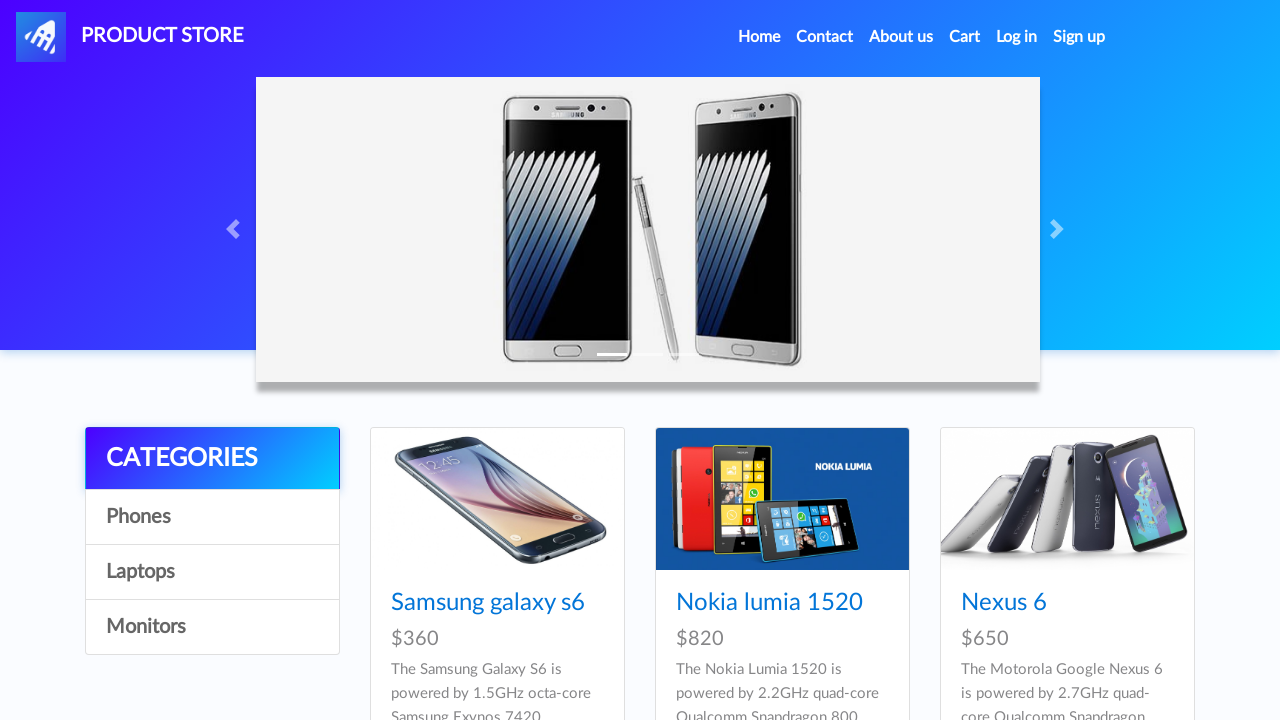

Clicked cart icon to navigate to cart at (965, 37) on #cartur
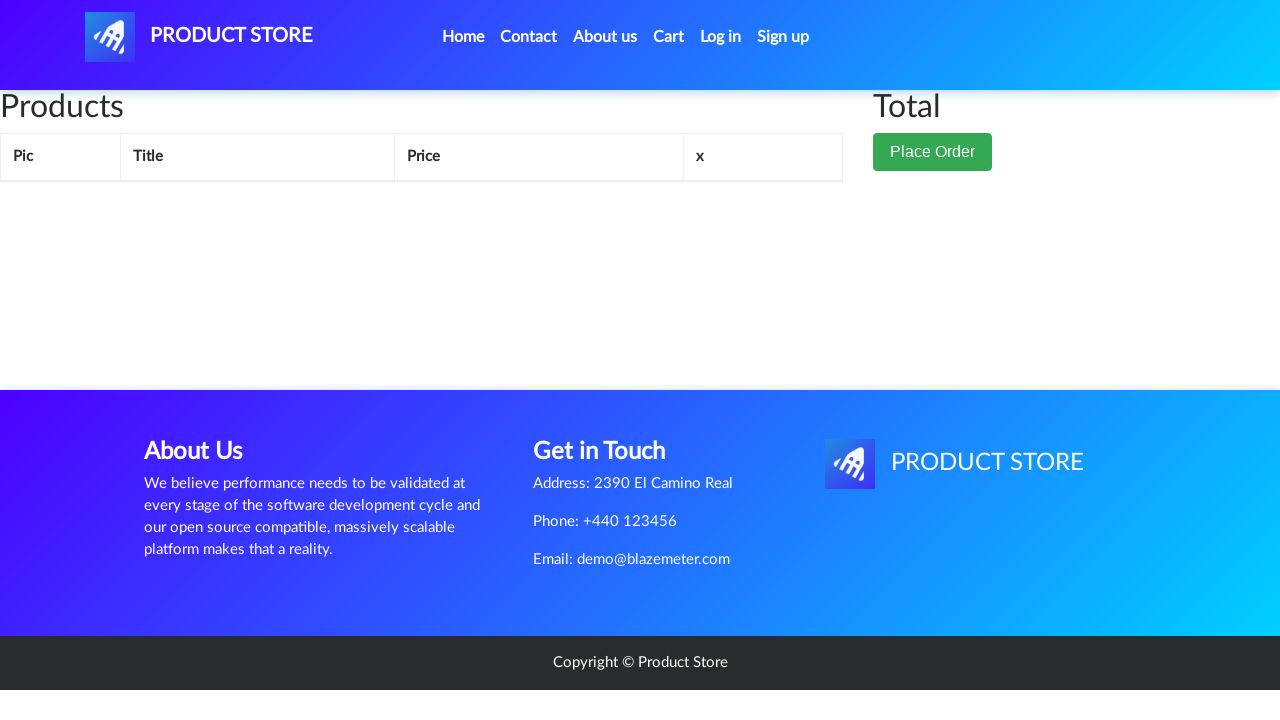

Waited 2000ms for cart to load
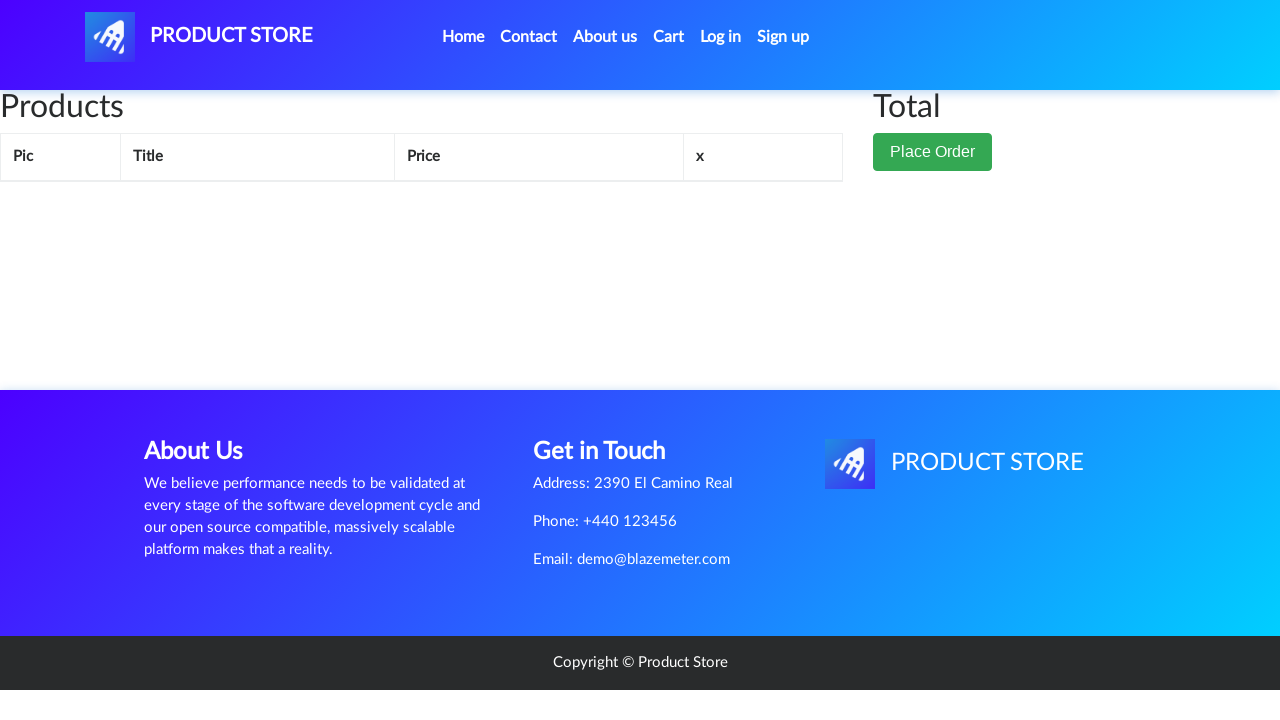

Clicked 'Place Order' button at (933, 152) on button:has-text('Place Order')
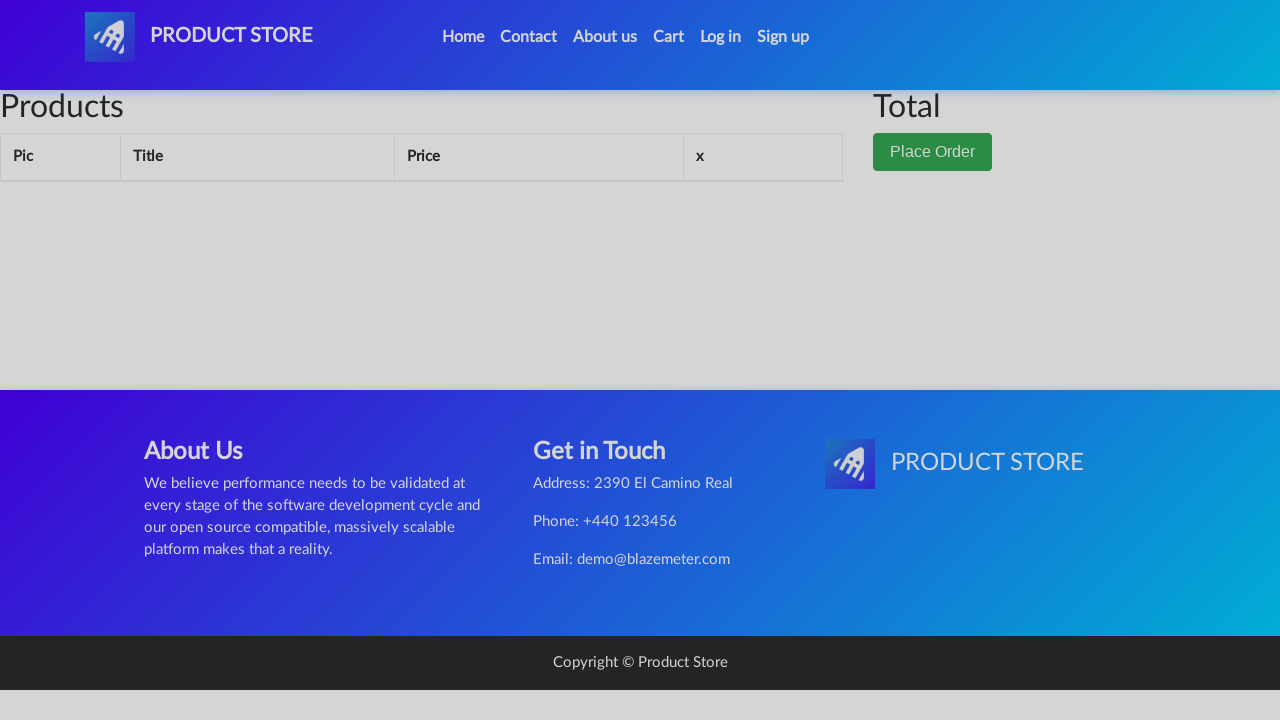

Order modal appeared
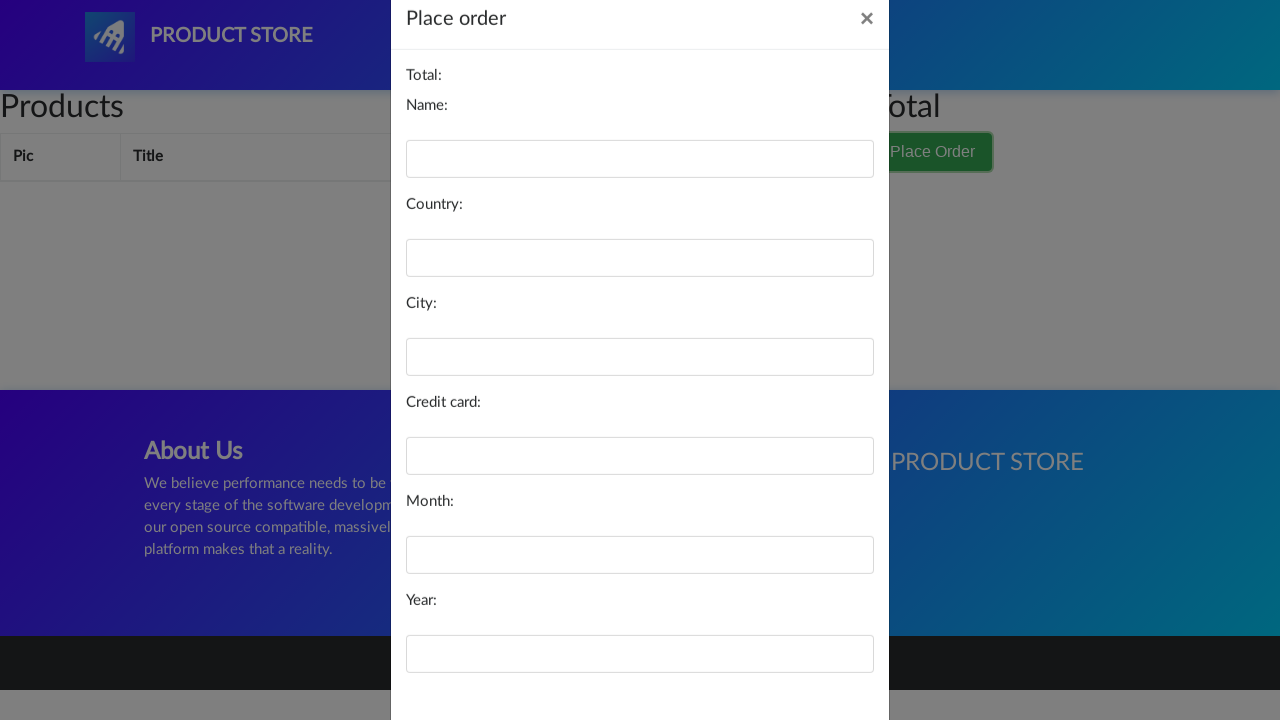

Filled name field with 'Charles Leclerc' on #name
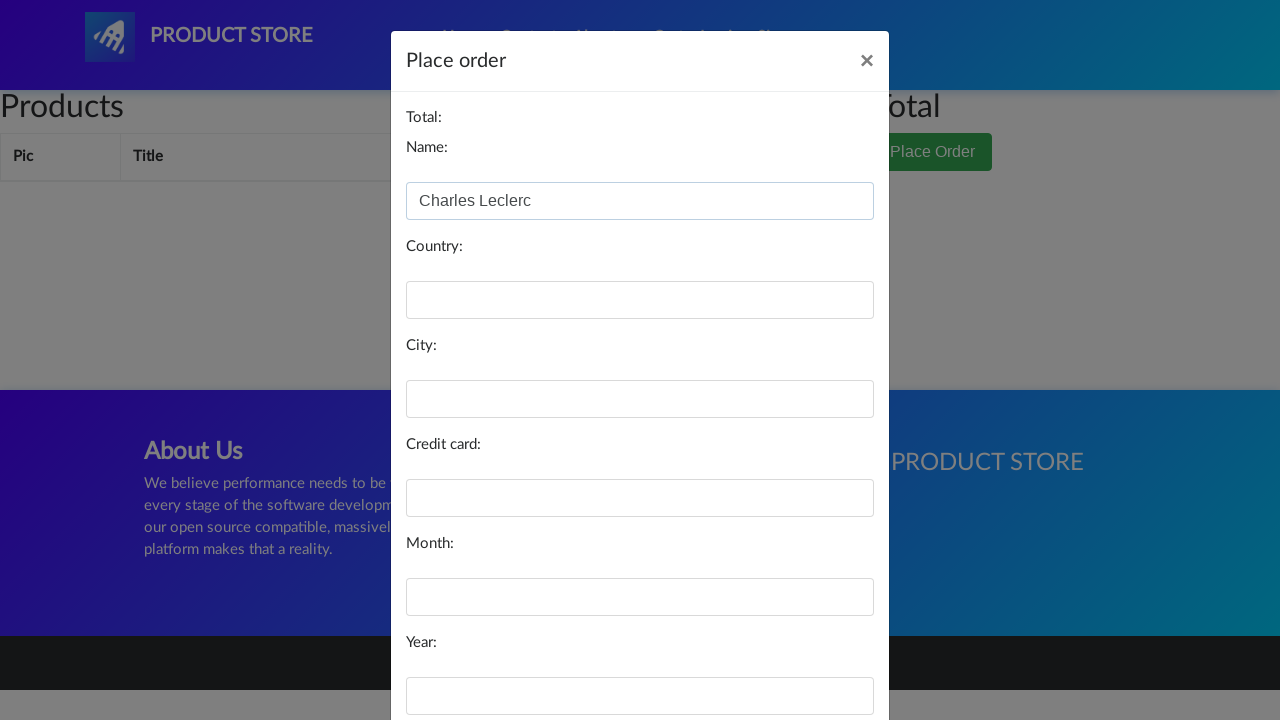

Filled country field with 'Principality of Monaco' on #country
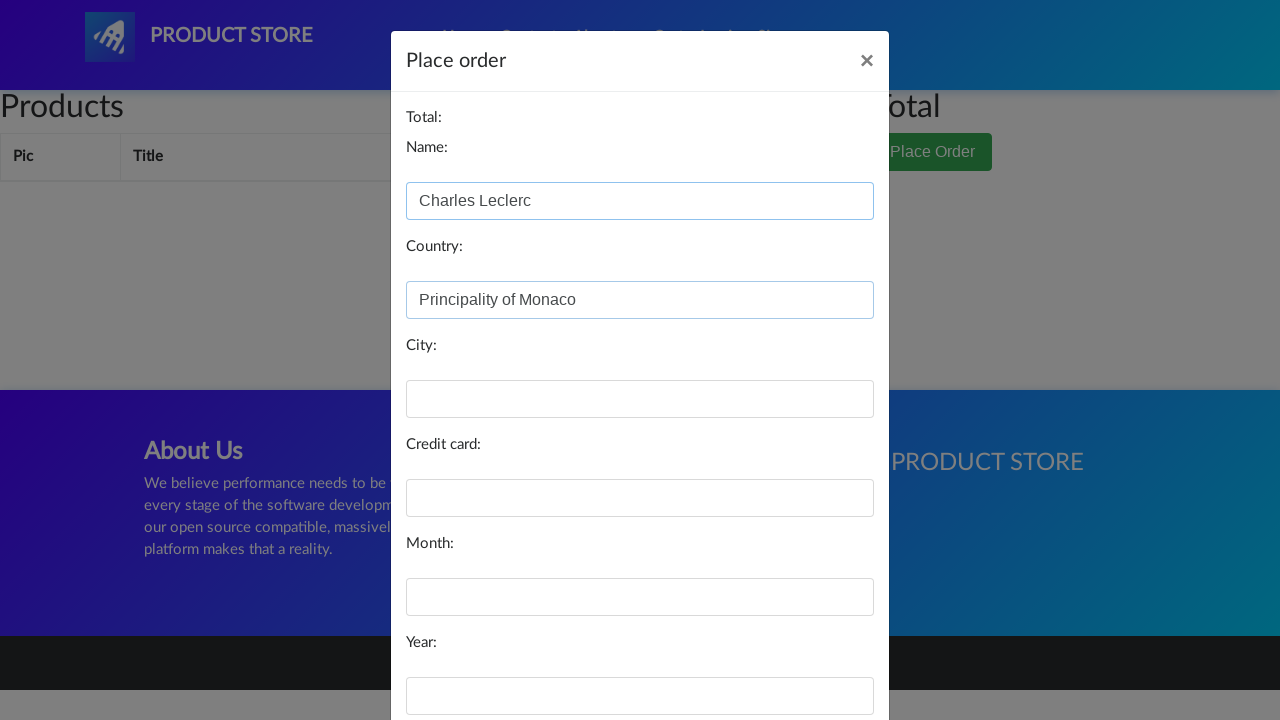

Filled city field with 'Monaco' on #city
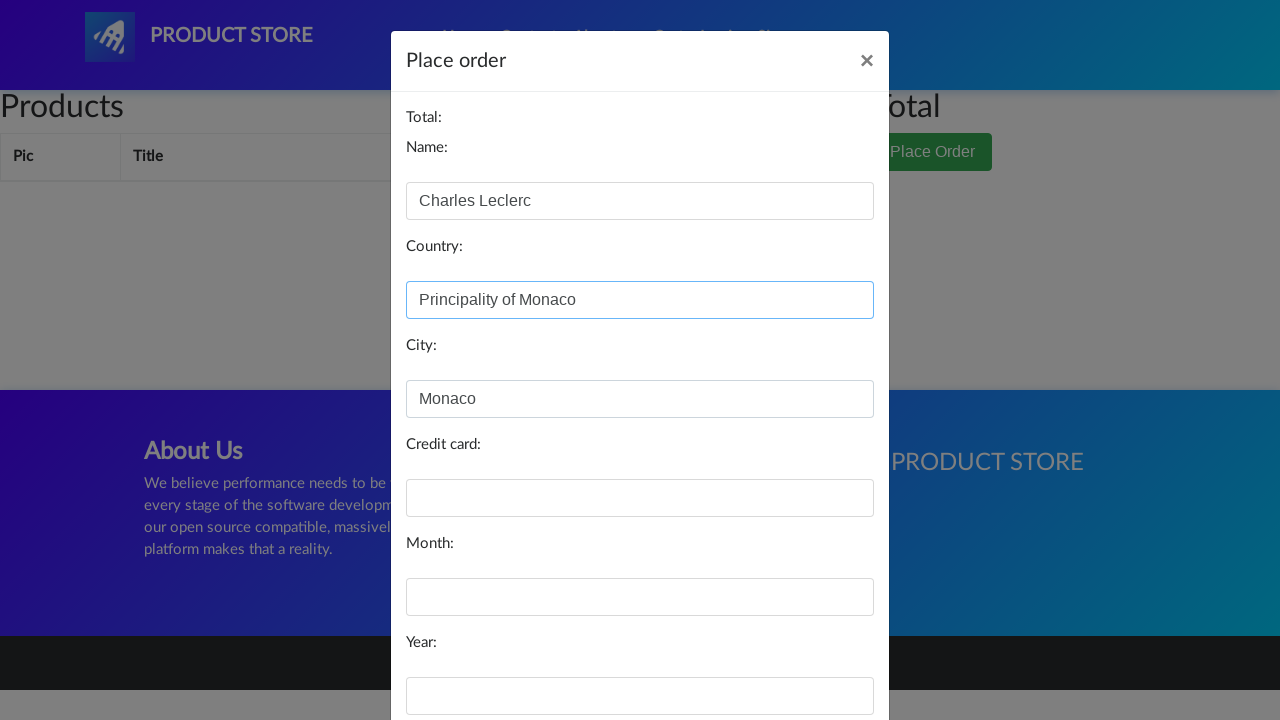

Filled card field with credit card number on #card
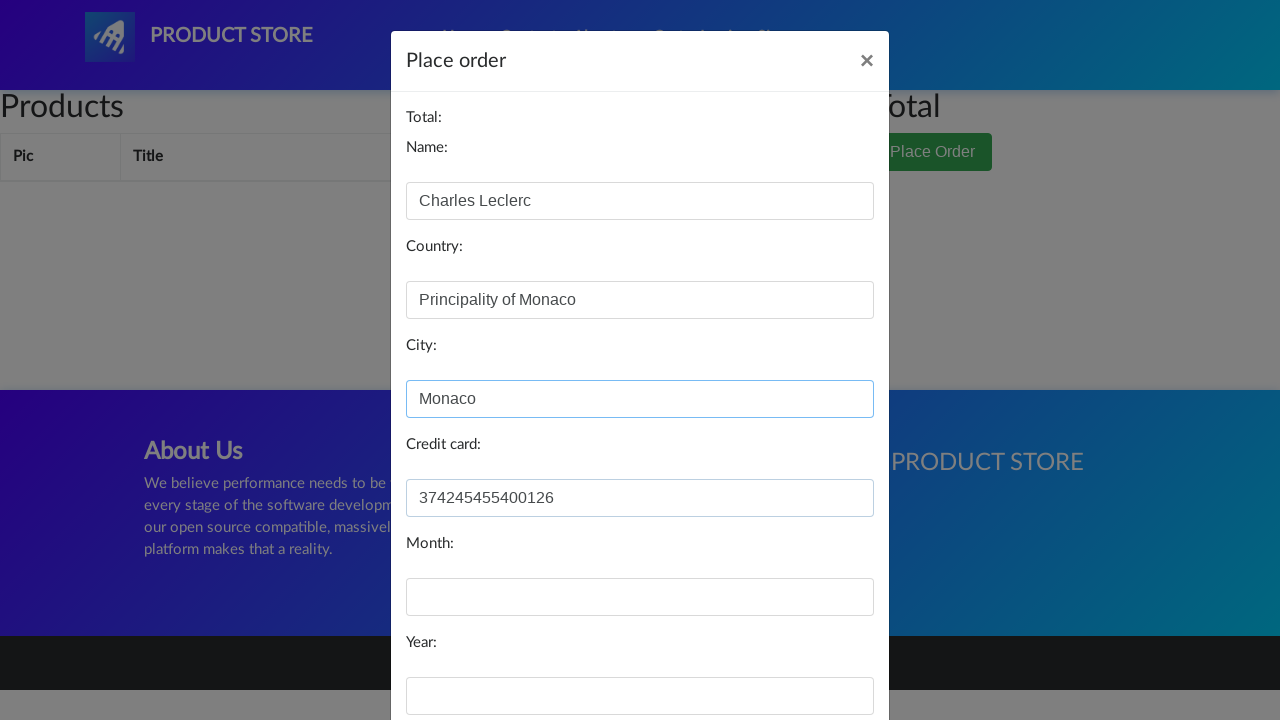

Left month field empty to test invalid data on #month
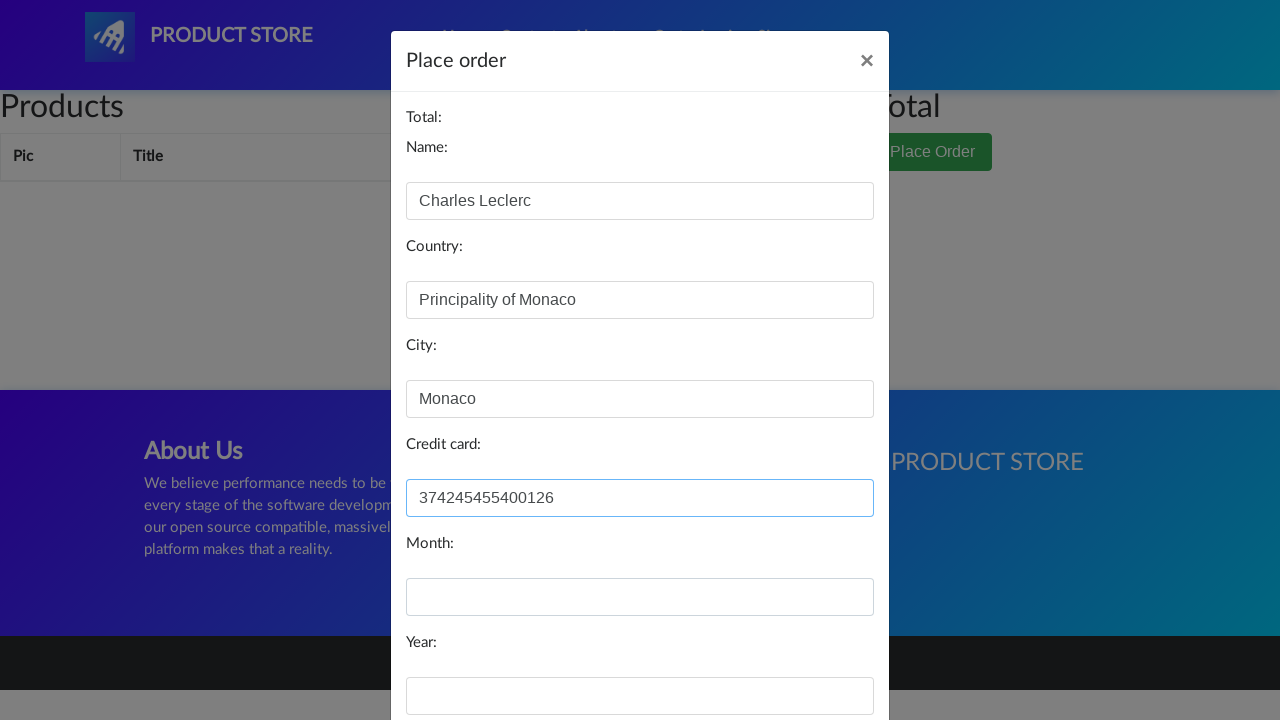

Filled year field with '2027' on #year
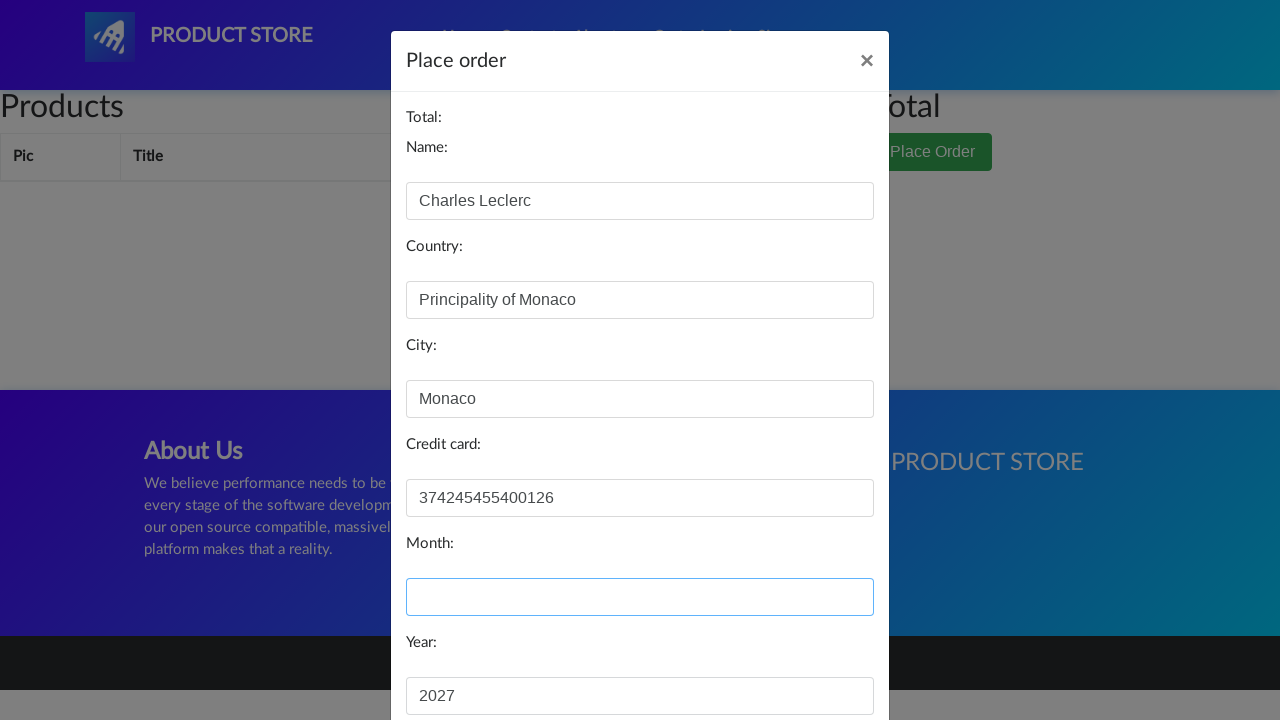

Set up dialog handler to accept alerts
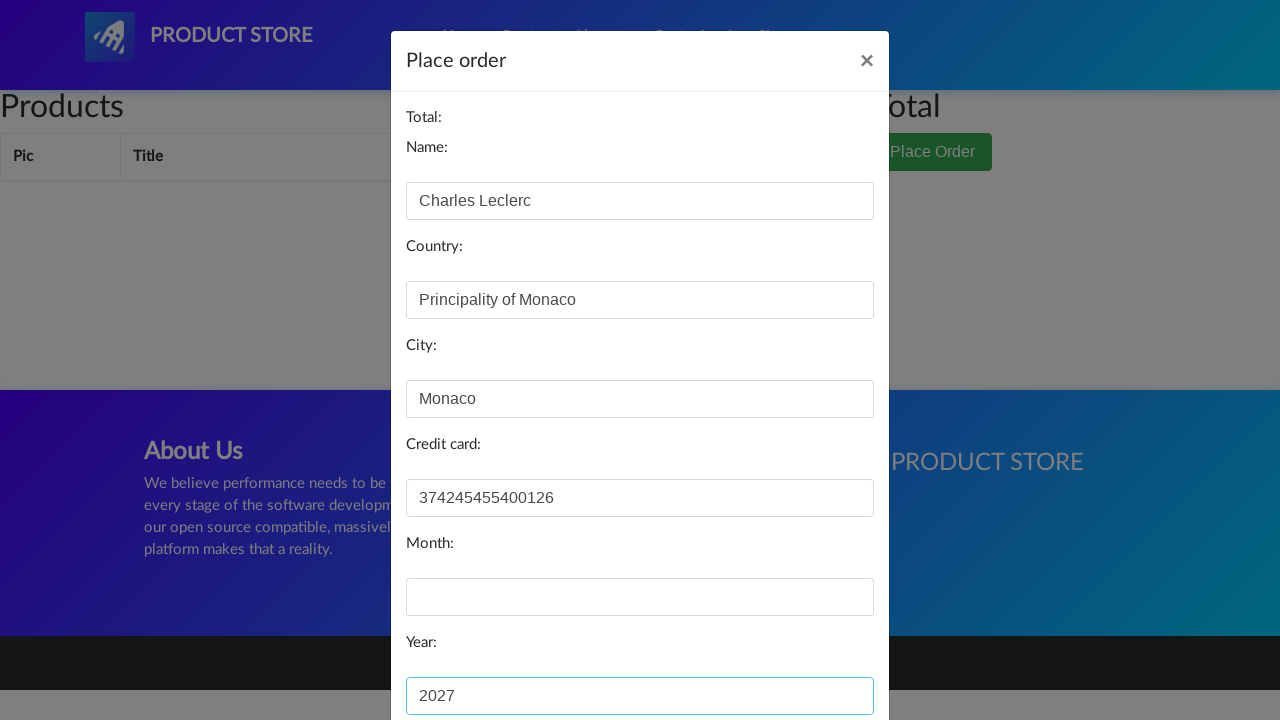

Clicked 'Purchase' button to submit order with missing month at (823, 655) on button:has-text('Purchase')
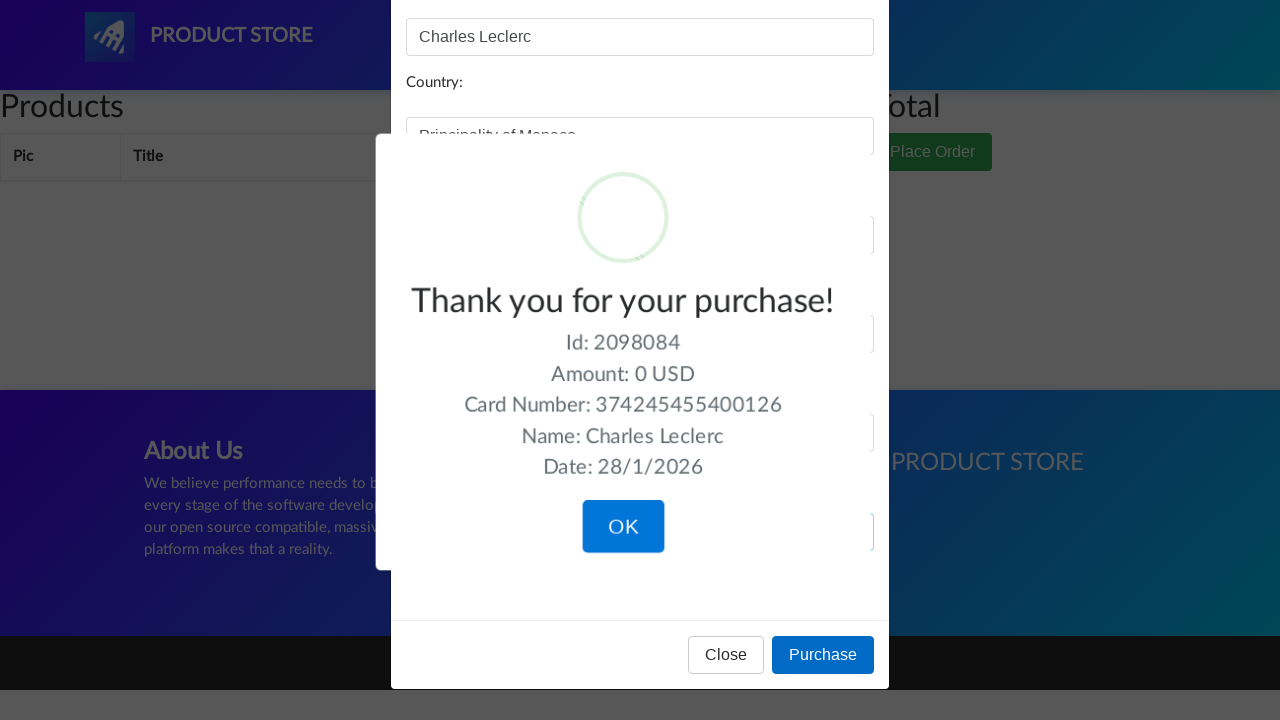

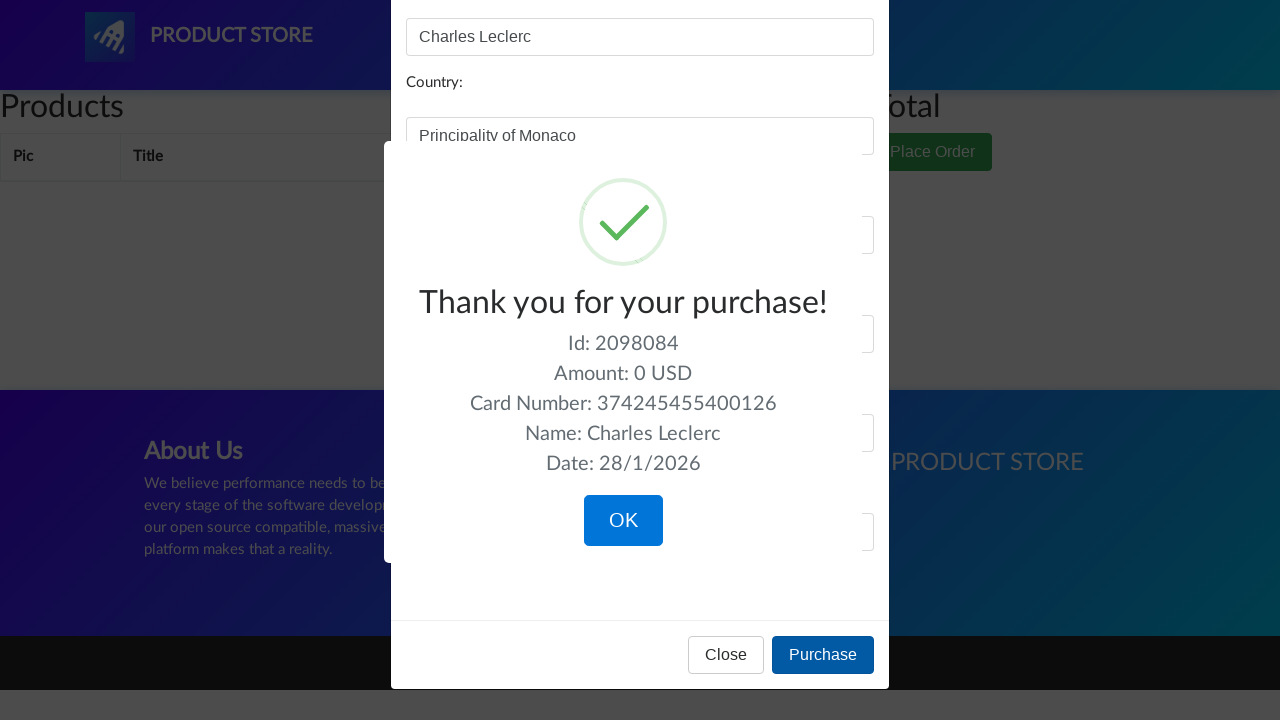